Tests the clear method functionality by entering text in a city field, clearing it, and entering new text

Starting URL: https://automationbysqatools.blogspot.com/2021/05/dummy-website.html

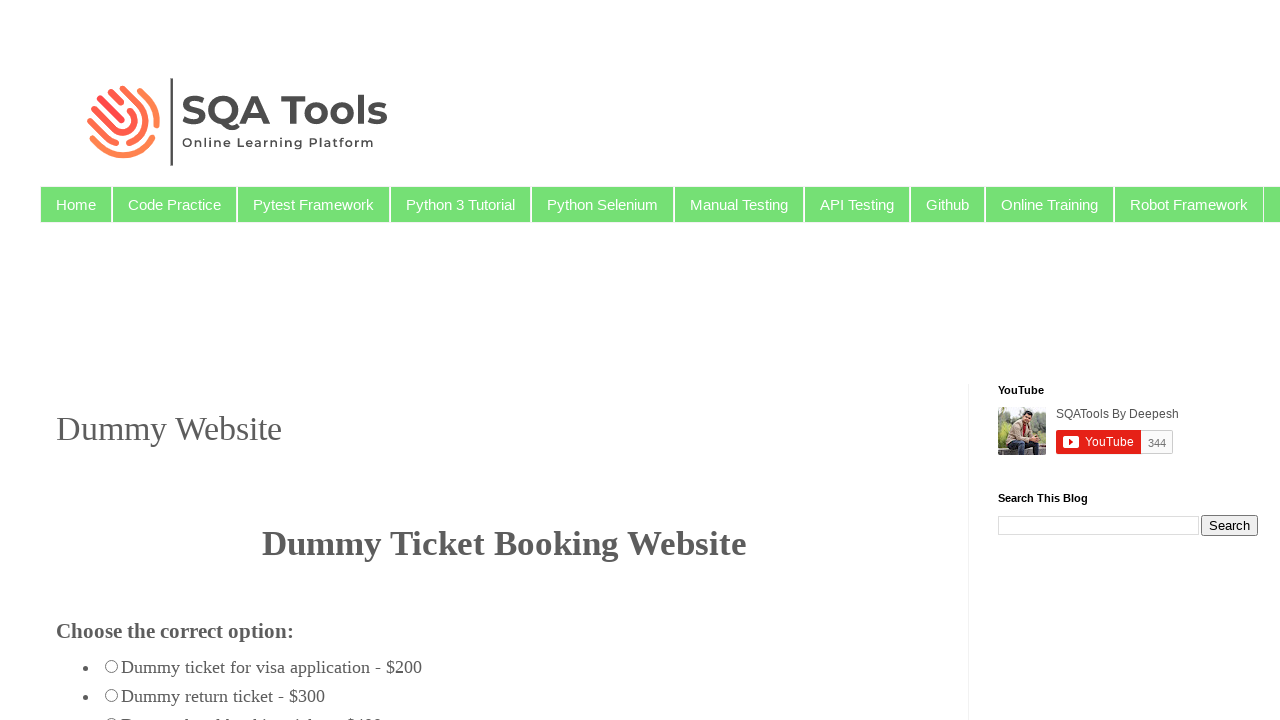

Waited for city field to be available
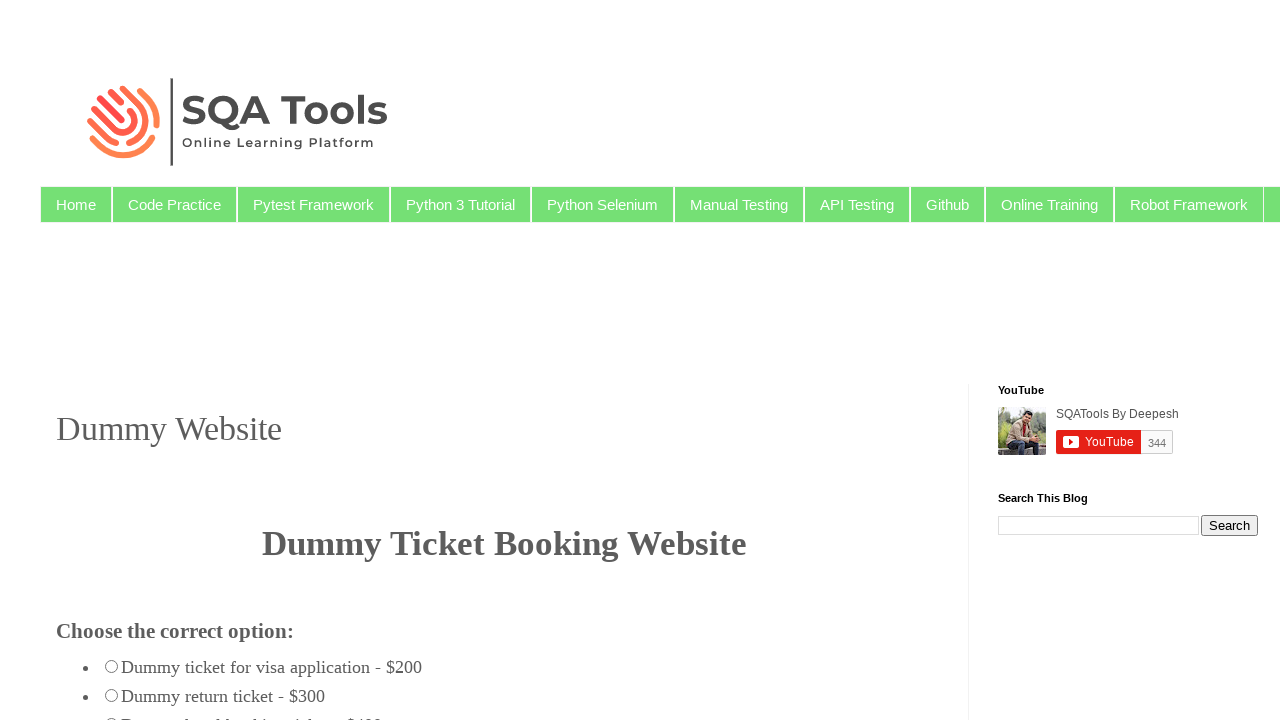

Filled city field with 'Mumbai' on input[name='fromcity']
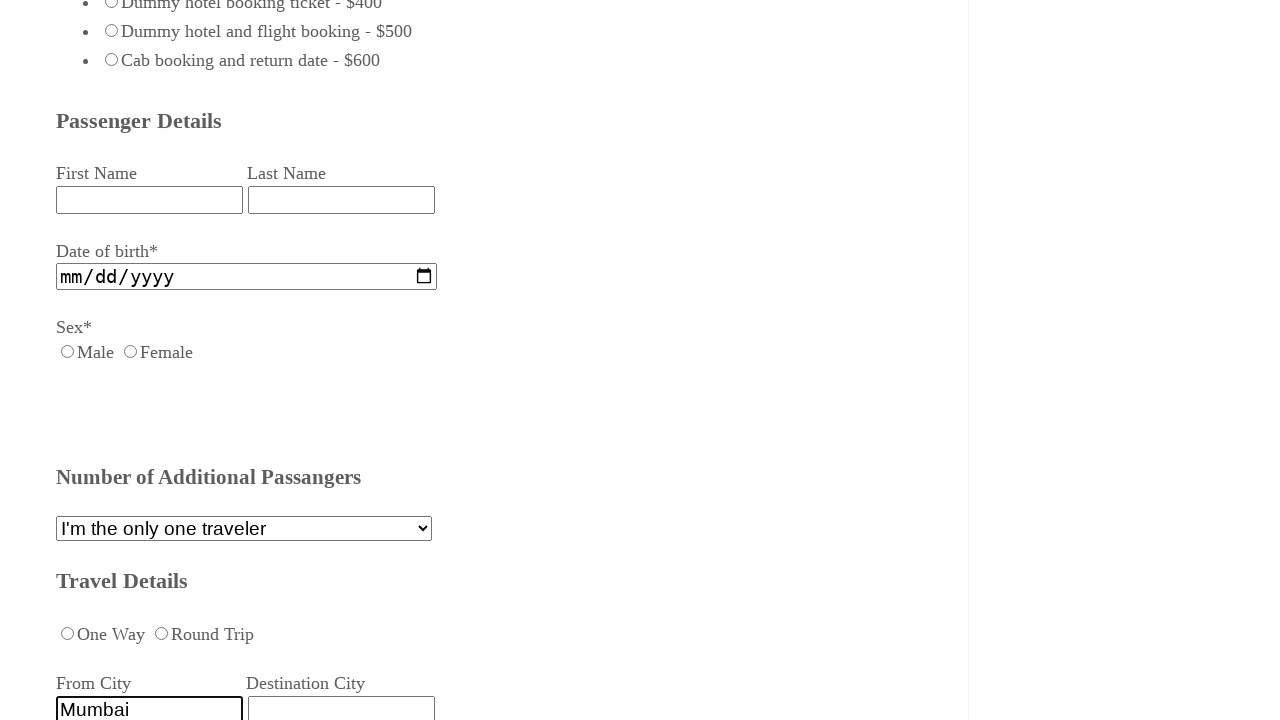

Cleared the city field using clear method on input[name='fromcity']
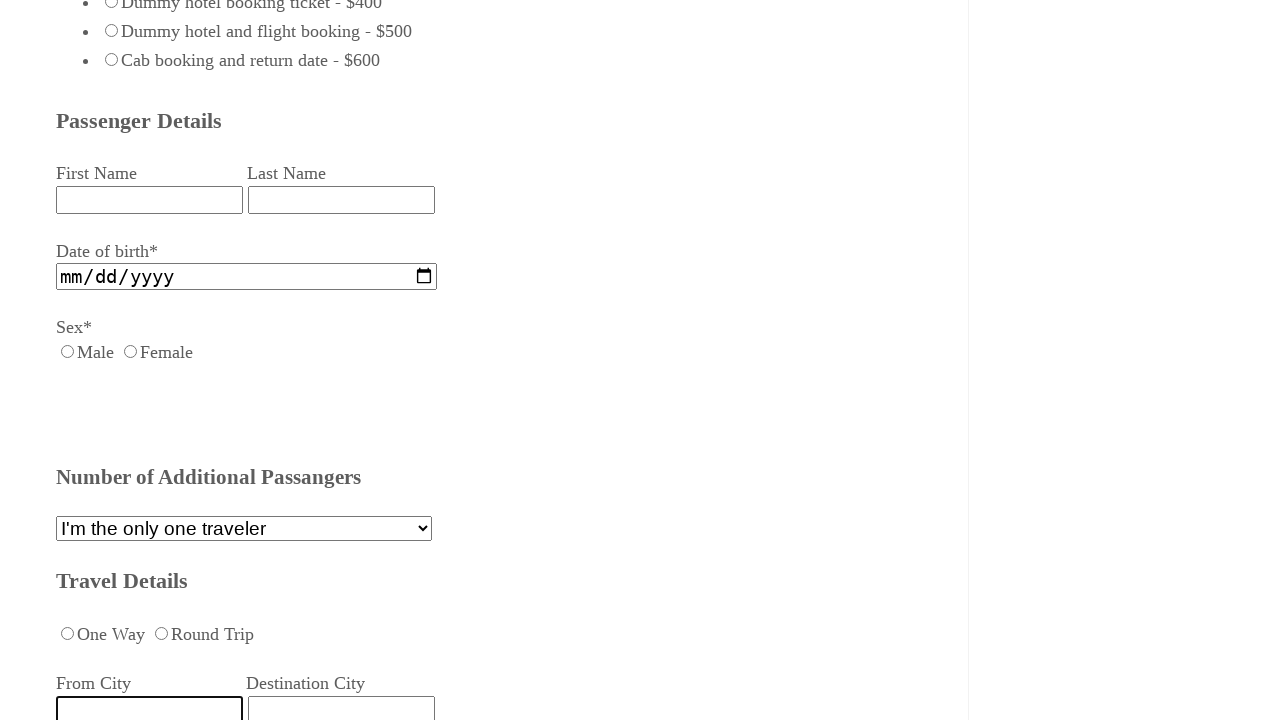

Filled city field with 'Bangalore' on input[name='fromcity']
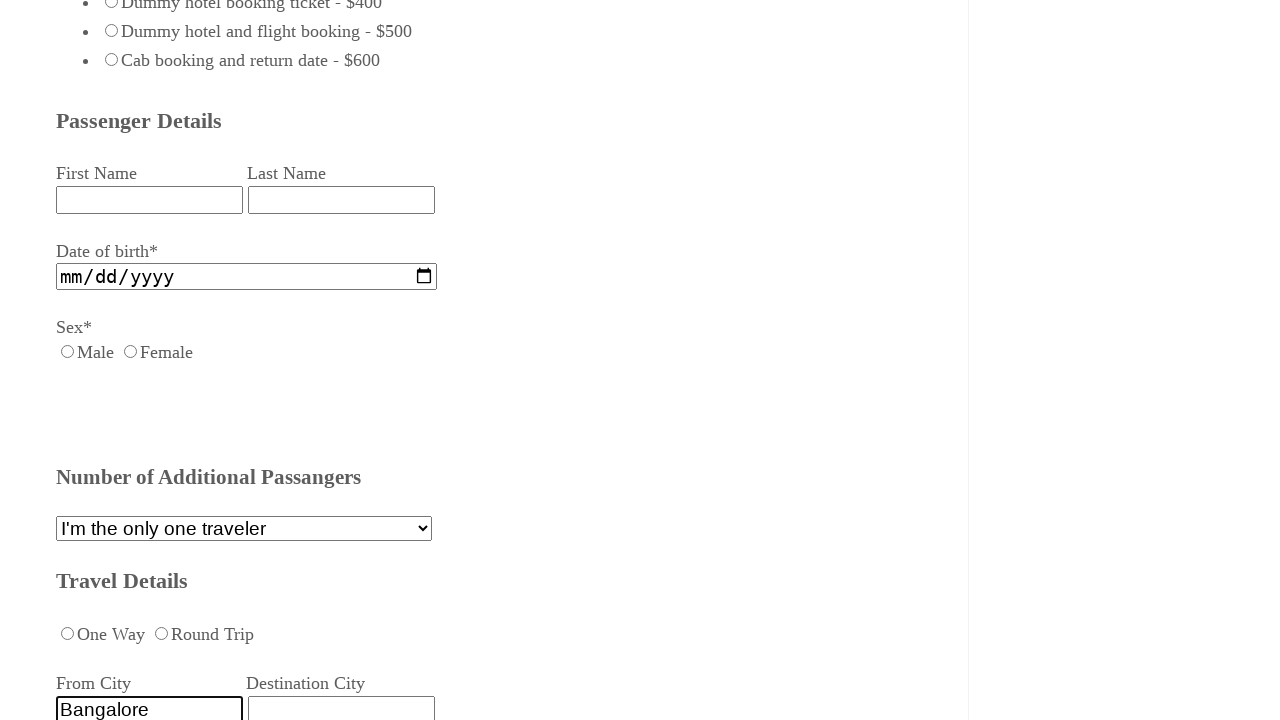

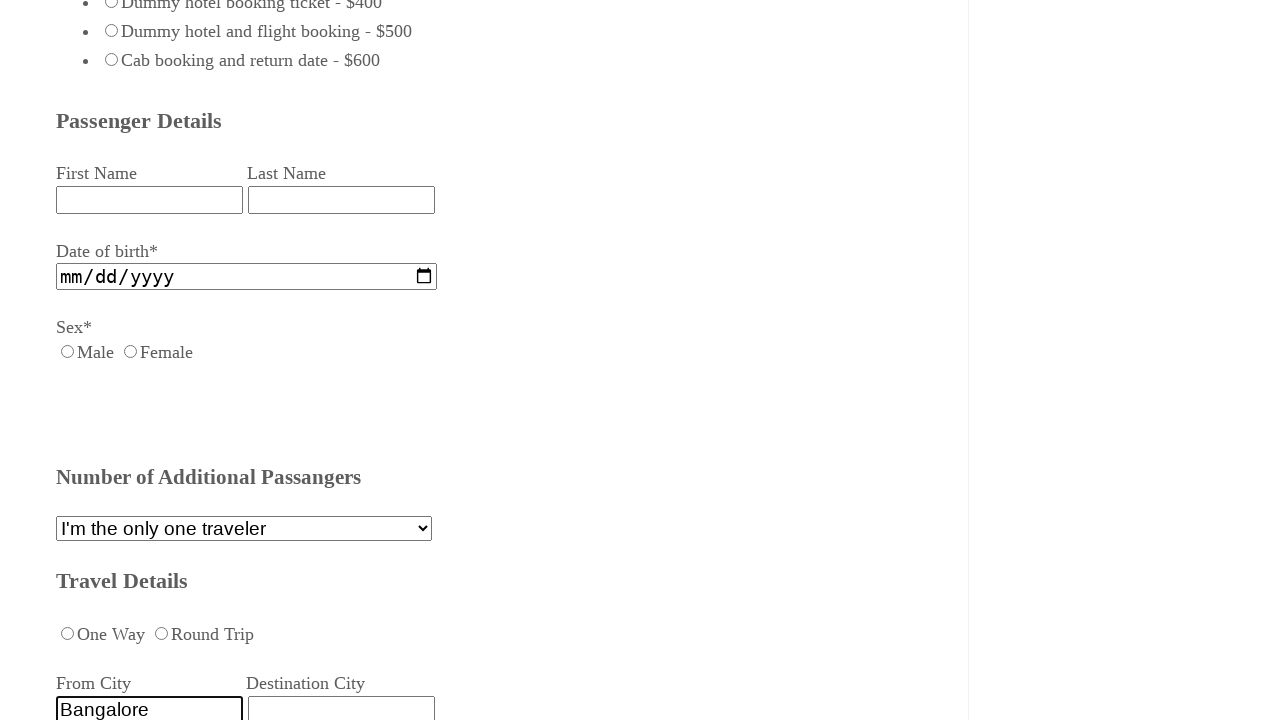